Tests iframe handling by scrolling the page, locating all iframe elements on the page, and switching context to a specific frame named "frame2", then scrolling within that frame.

Starting URL: https://demoqa.com/frames

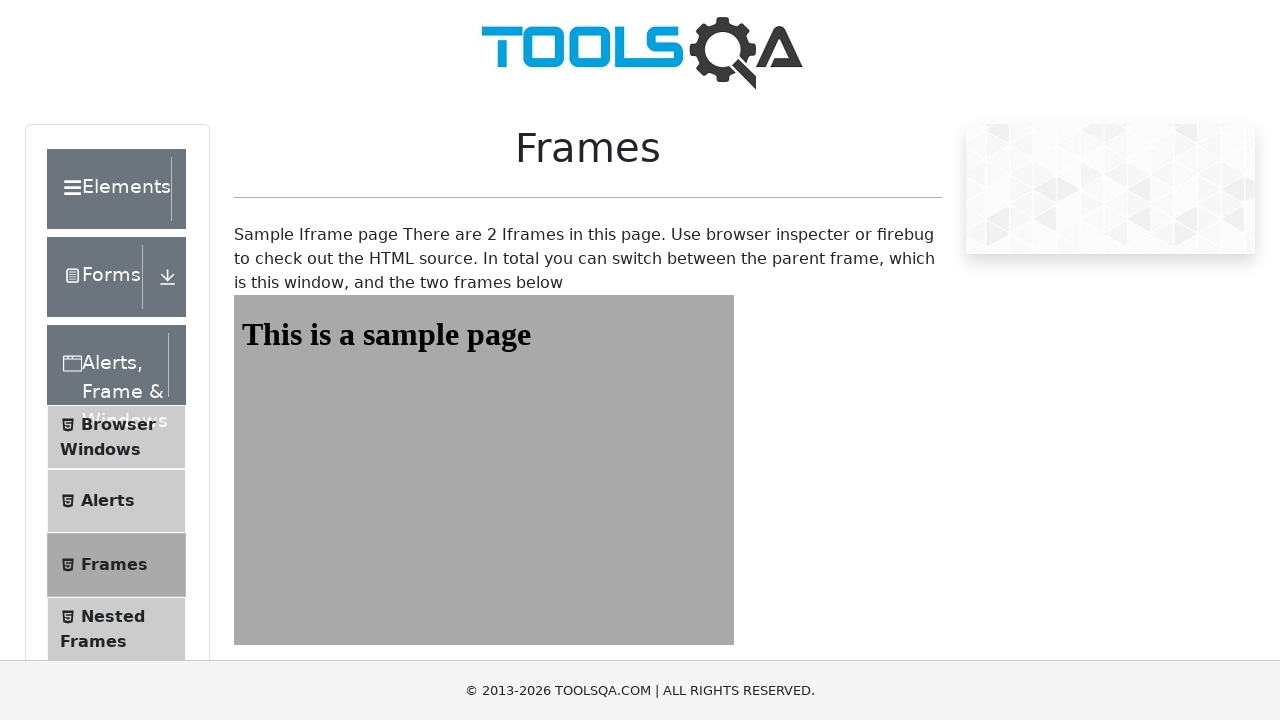

Scrolled to bottom of page
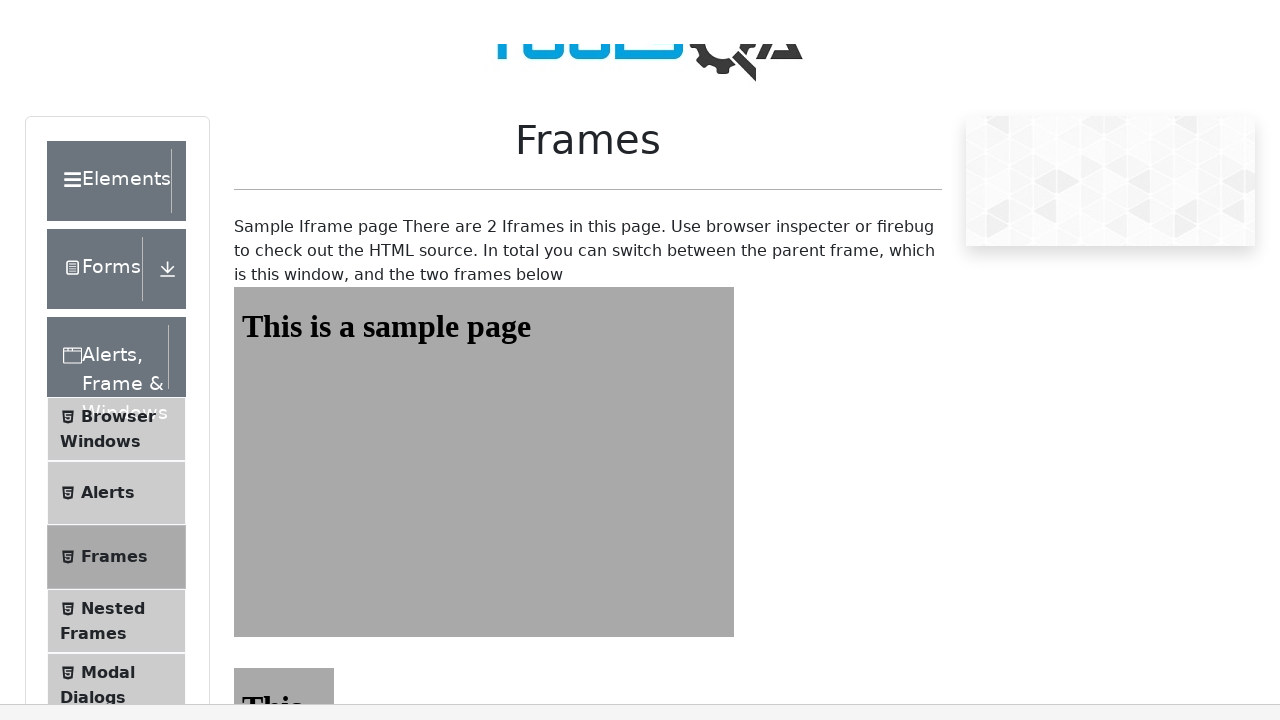

Waited for iframe elements to be present
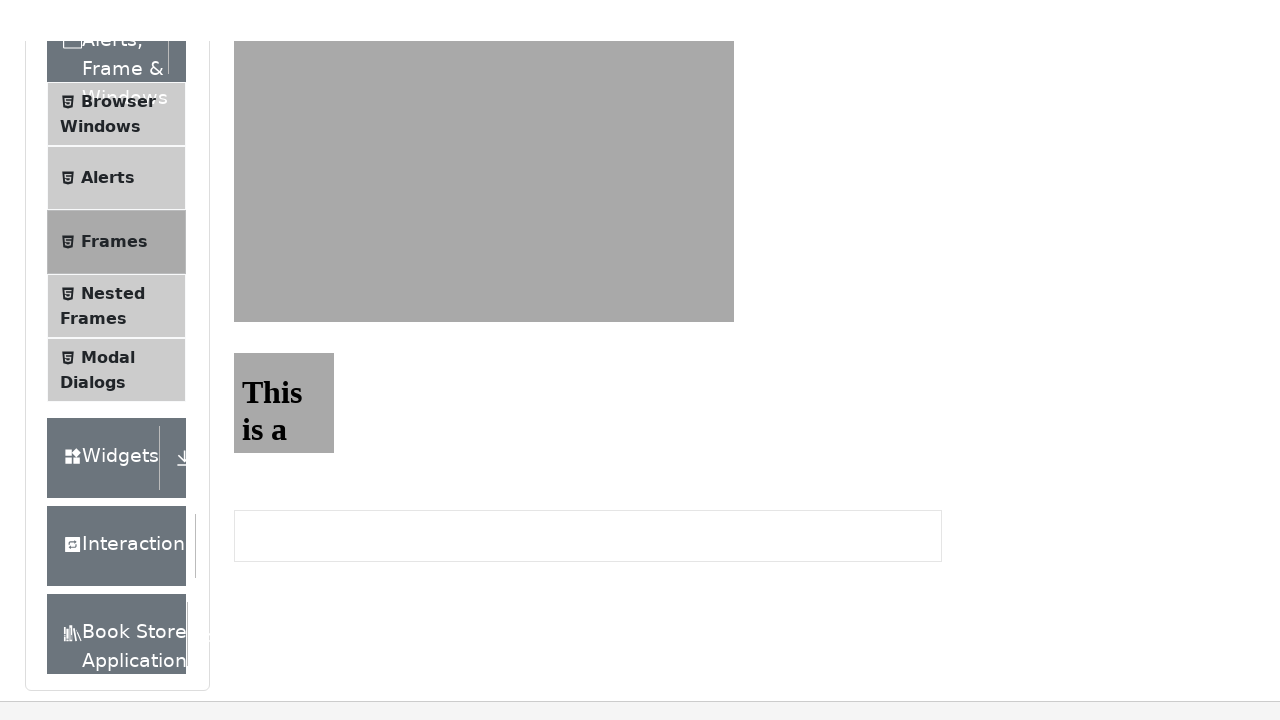

Located all iframe elements on page - found 5 frames
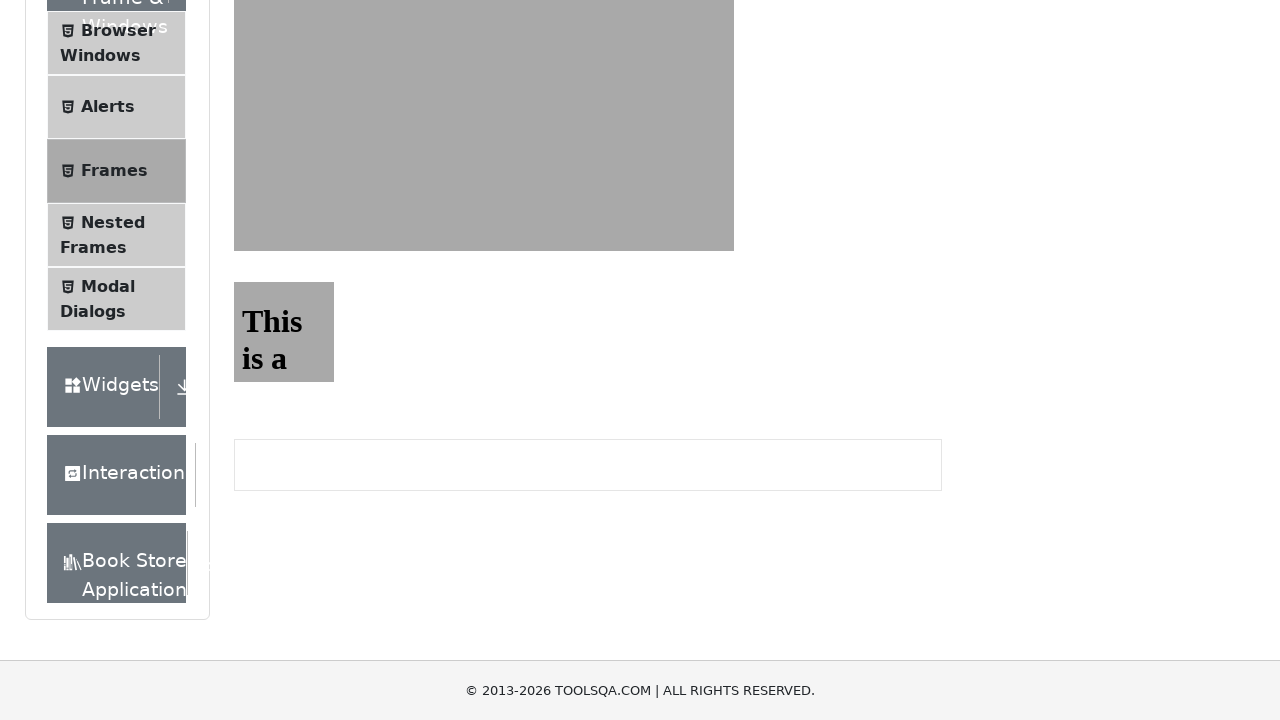

Waited 1000ms for page stability
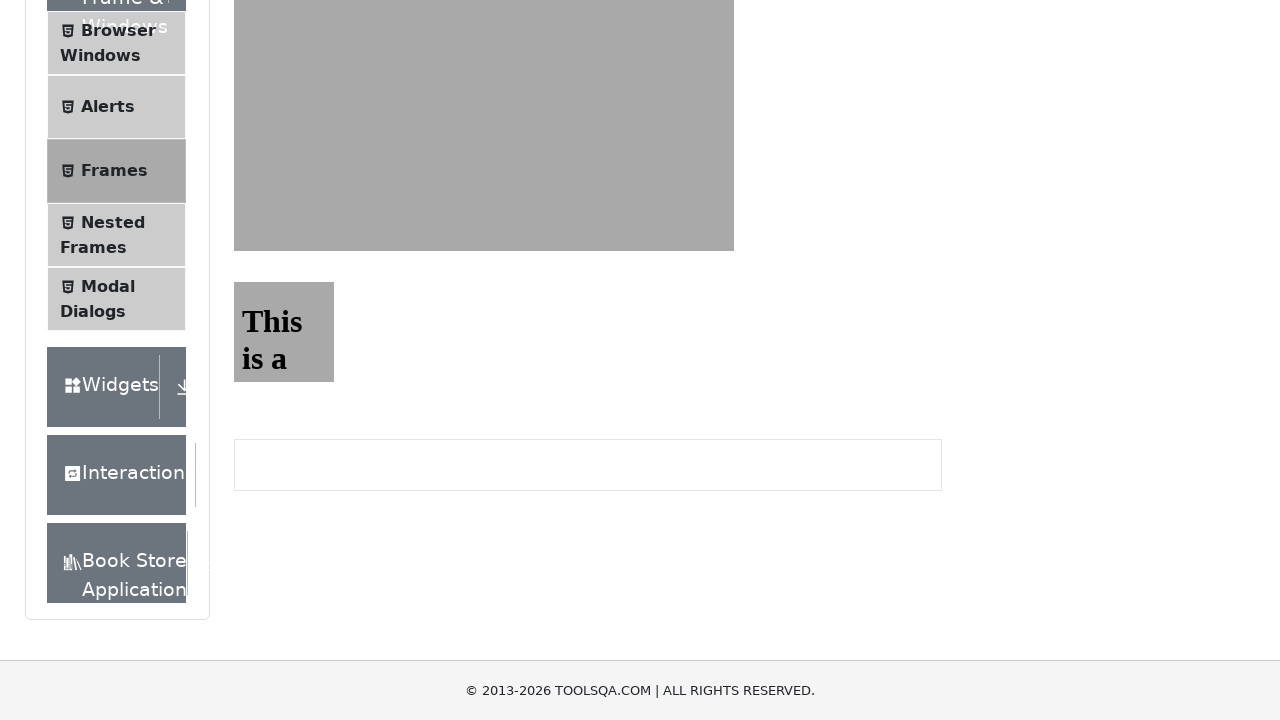

Located frame2 context
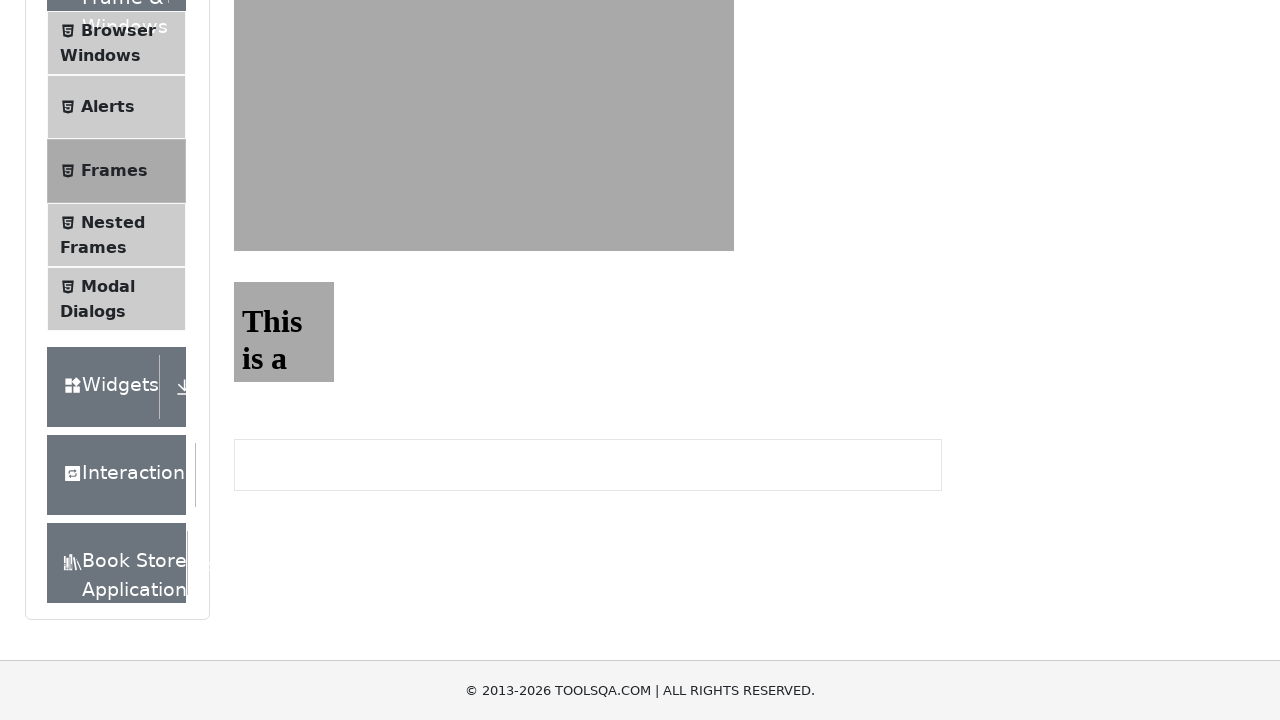

Verified frame2 body content is accessible
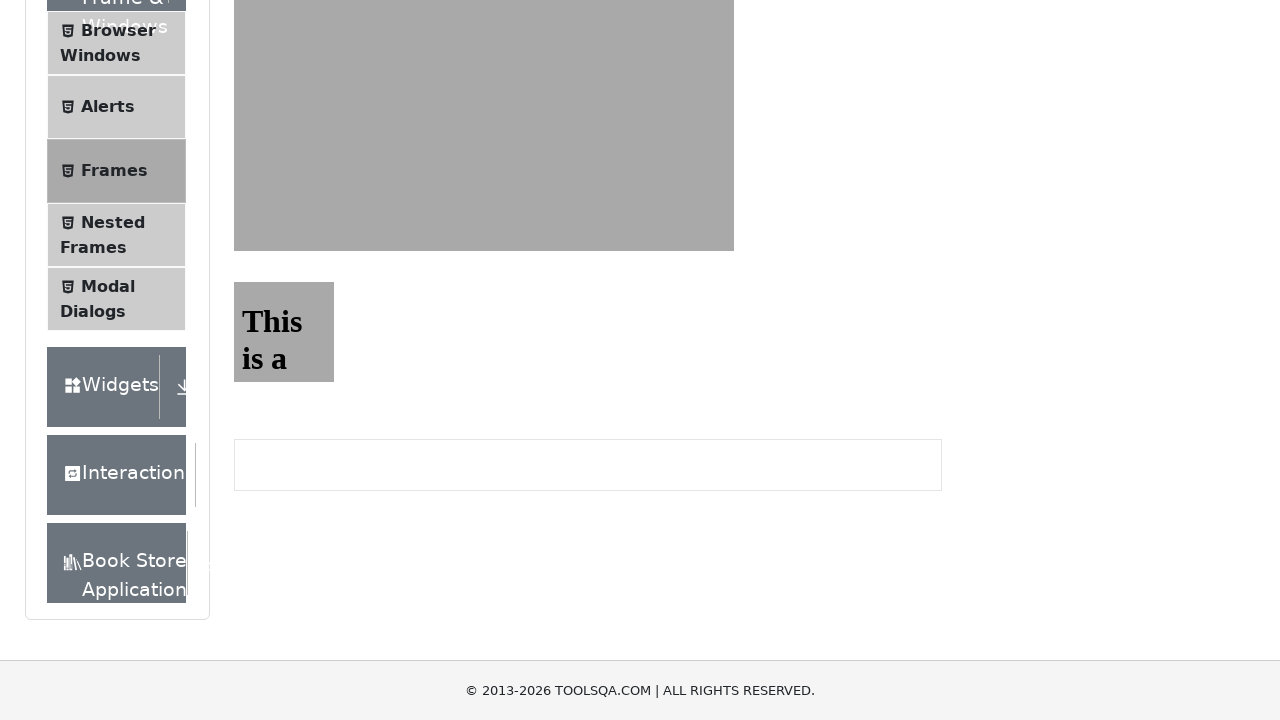

Scrolled to bottom within frame2
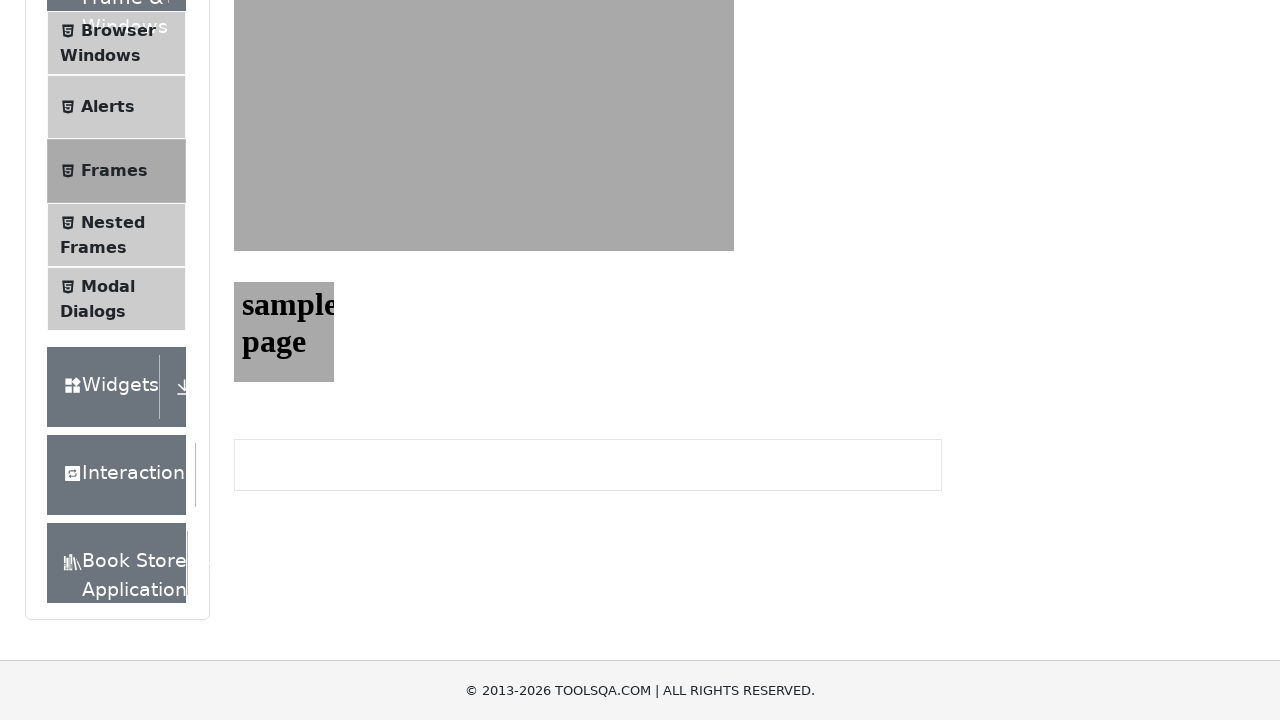

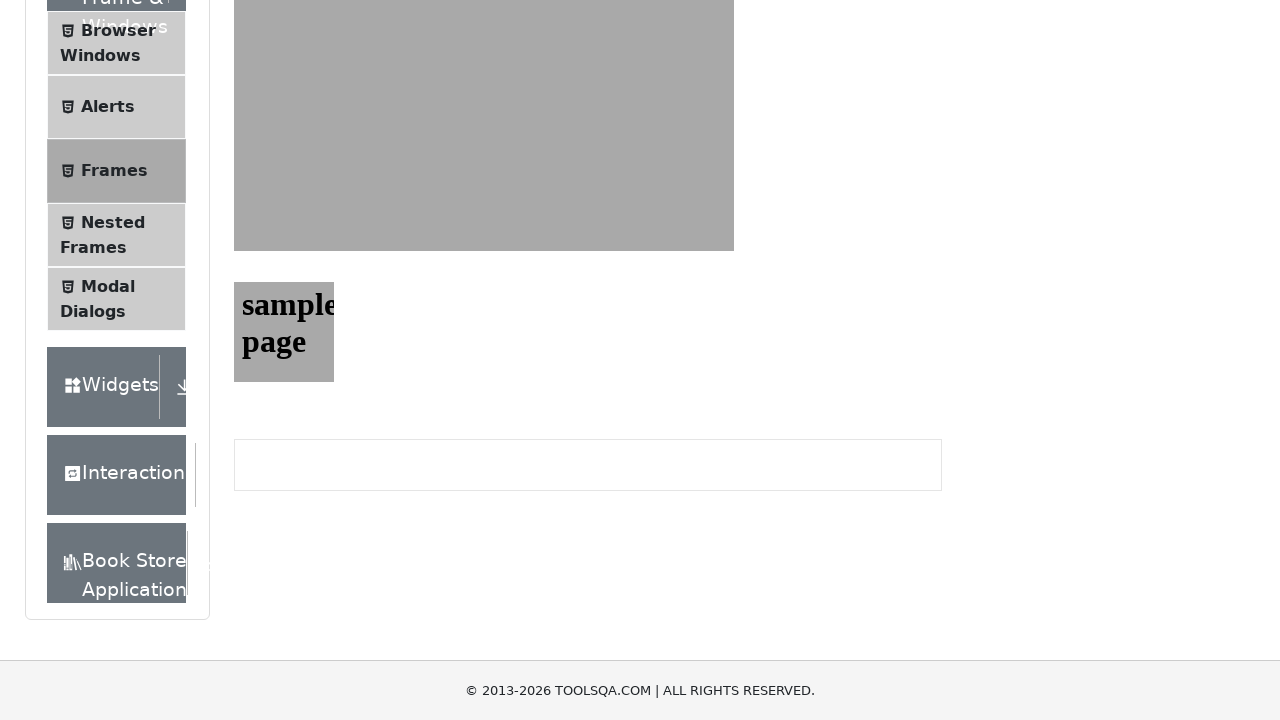